Tests that the Clear completed button is hidden when no items are completed

Starting URL: https://demo.playwright.dev/todomvc

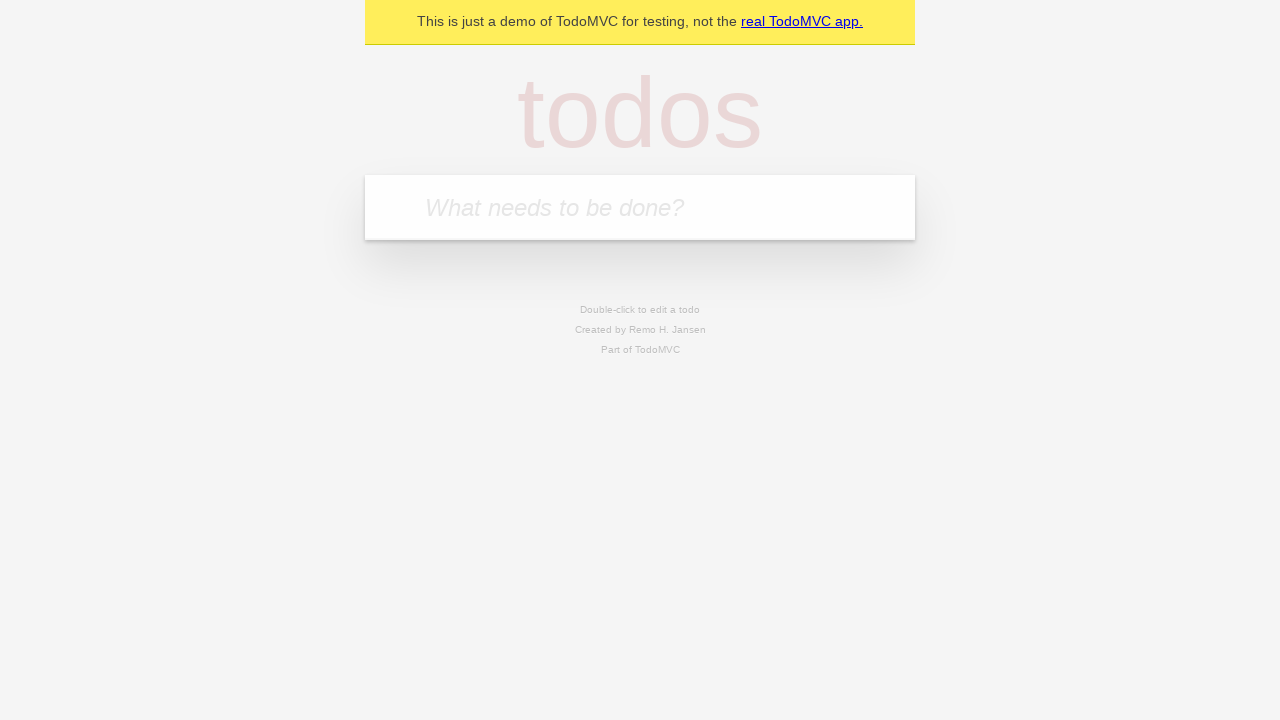

Filled input field with 'buy some cheese' on internal:attr=[placeholder="What needs to be done?"i]
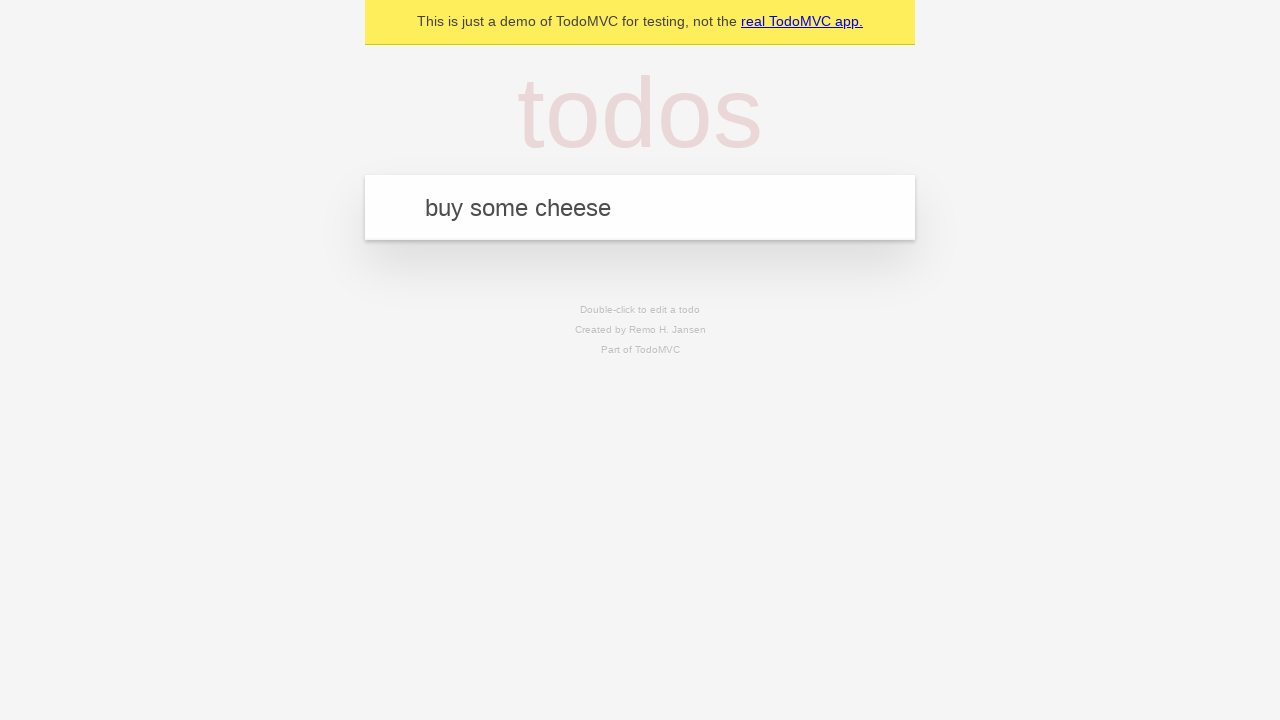

Pressed Enter to add first todo item on internal:attr=[placeholder="What needs to be done?"i]
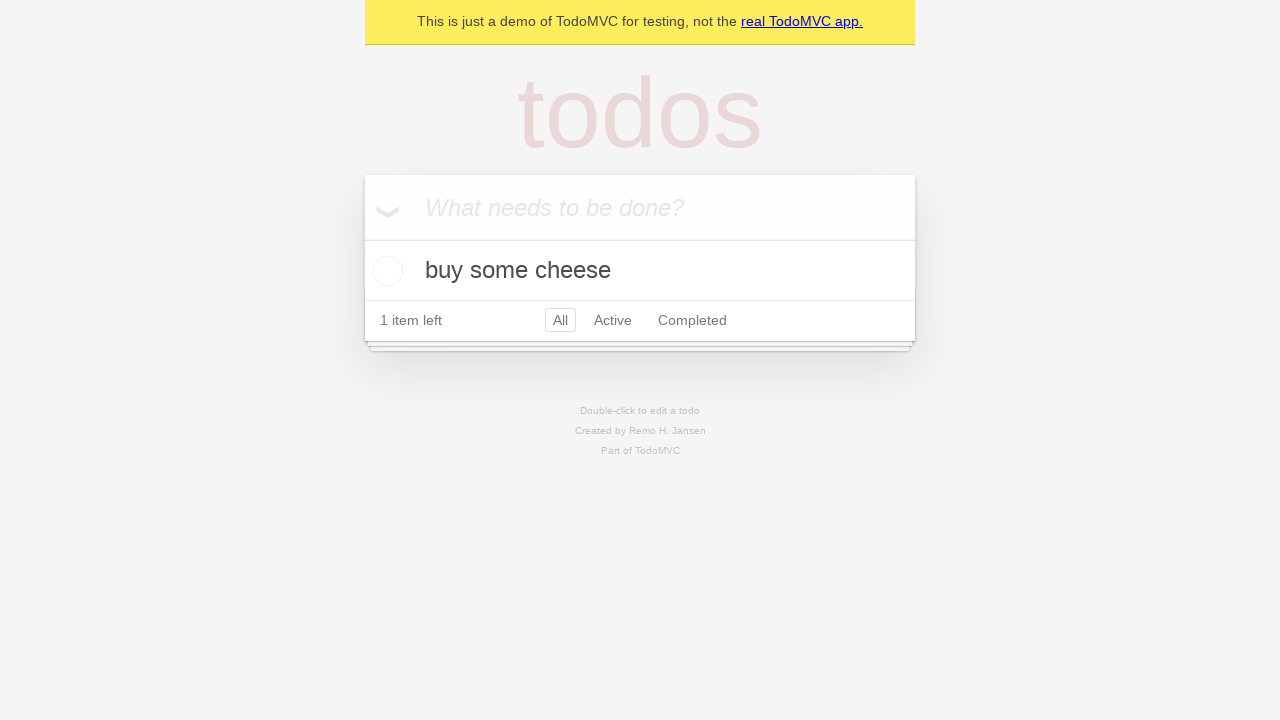

Filled input field with 'feed the cat' on internal:attr=[placeholder="What needs to be done?"i]
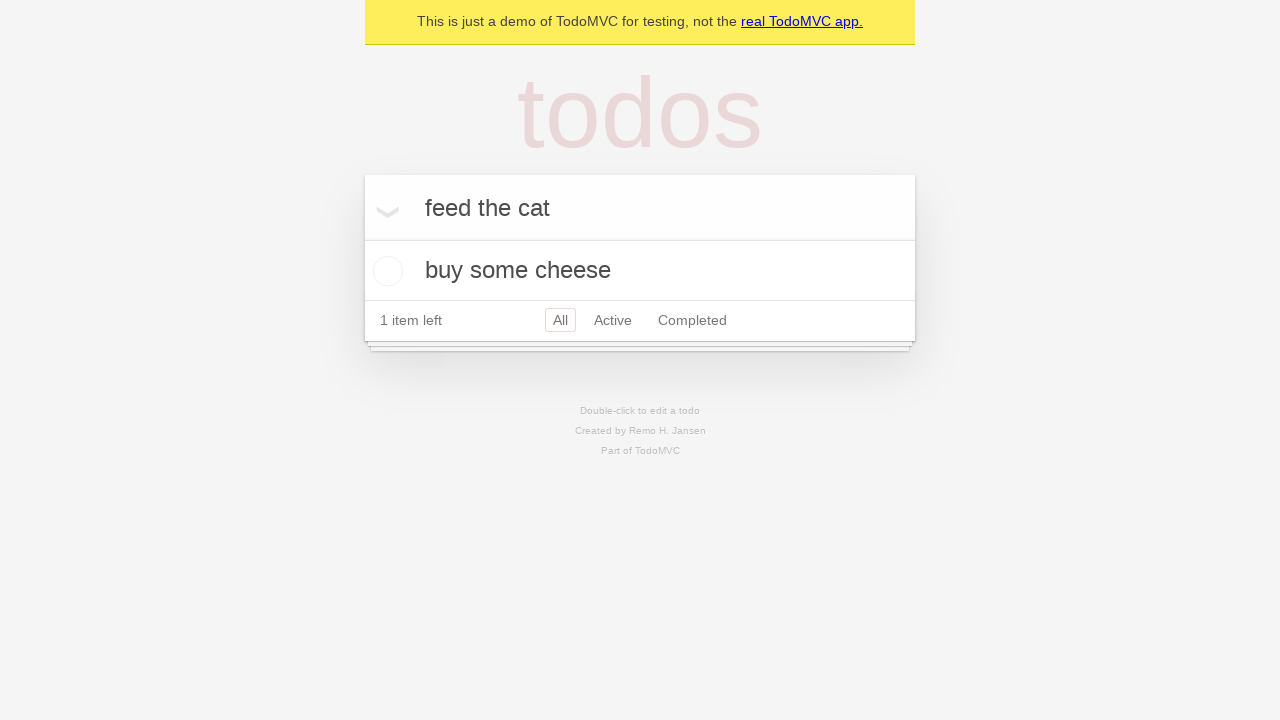

Pressed Enter to add second todo item on internal:attr=[placeholder="What needs to be done?"i]
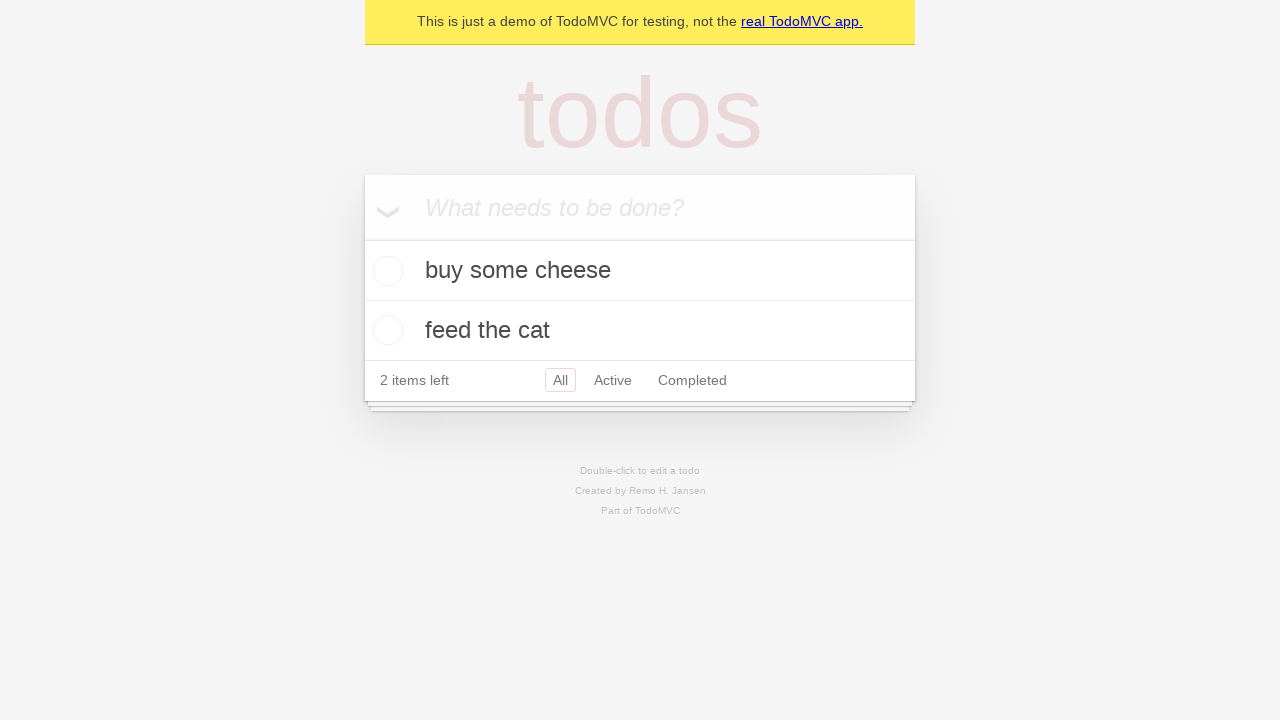

Filled input field with 'book a doctors appointment' on internal:attr=[placeholder="What needs to be done?"i]
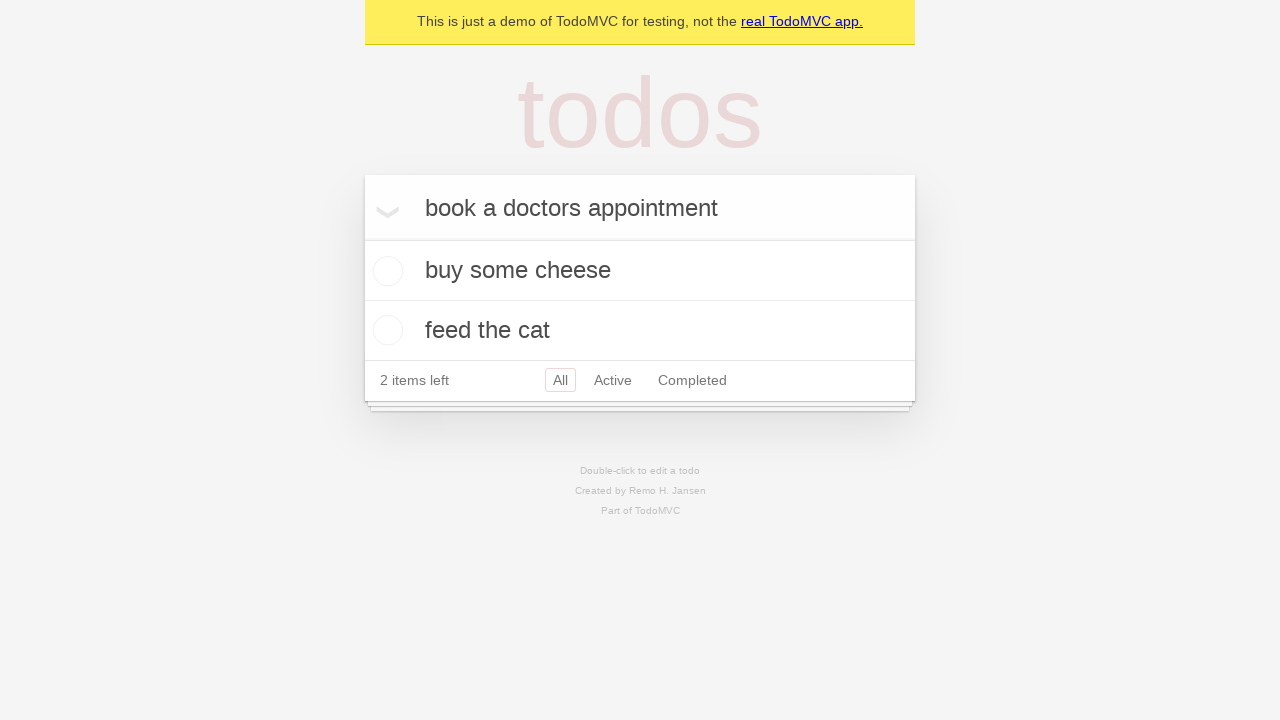

Pressed Enter to add third todo item on internal:attr=[placeholder="What needs to be done?"i]
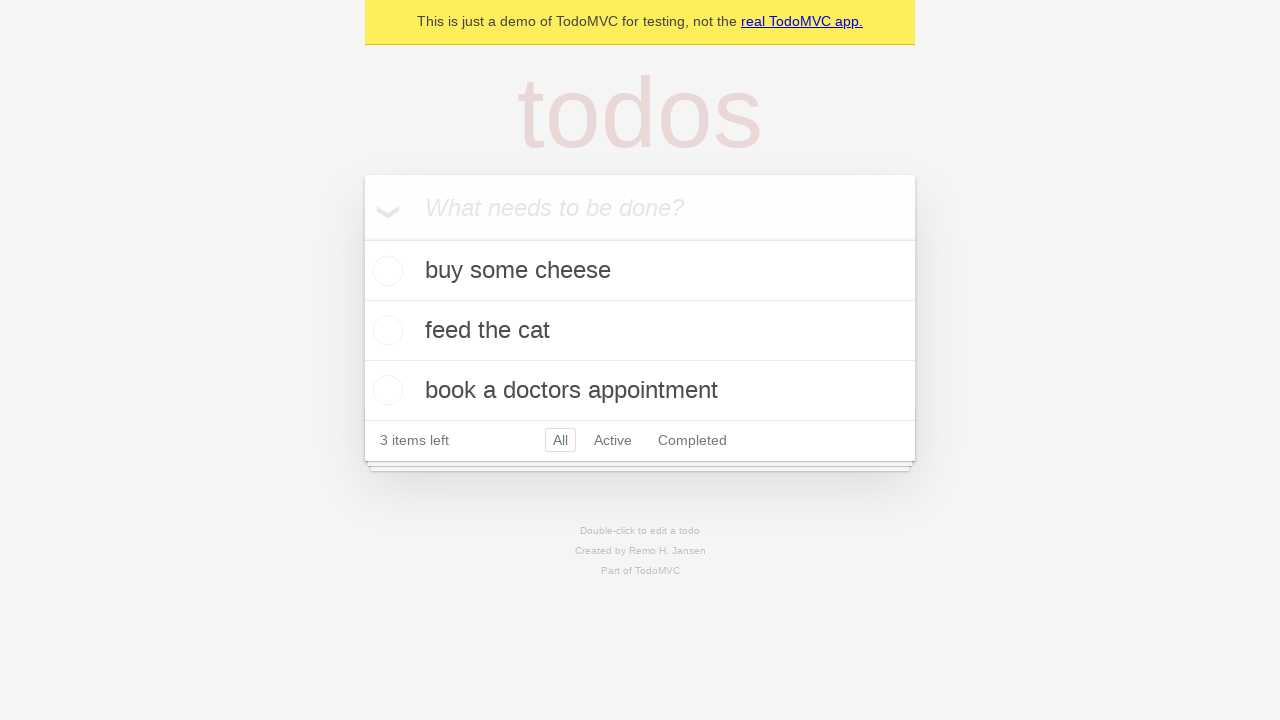

Checked the first todo item as completed at (385, 271) on .todo-list li .toggle >> nth=0
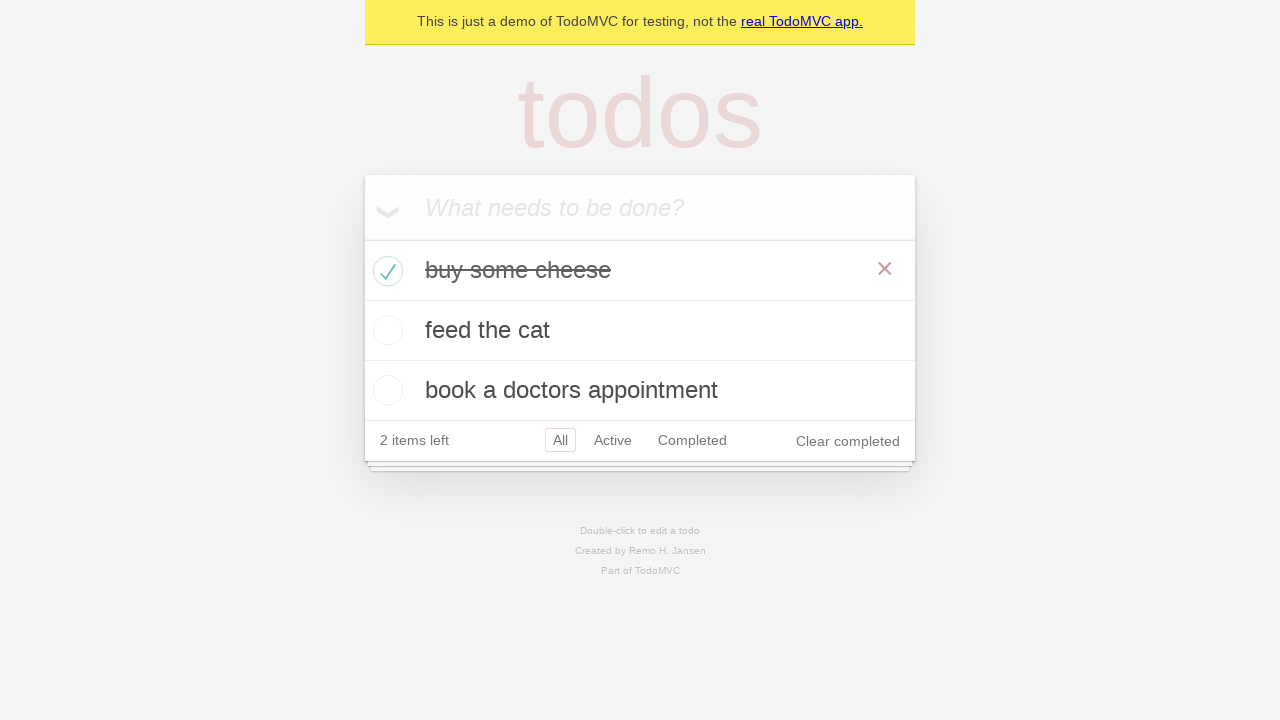

Clicked 'Clear completed' button at (848, 441) on internal:role=button[name="Clear completed"i]
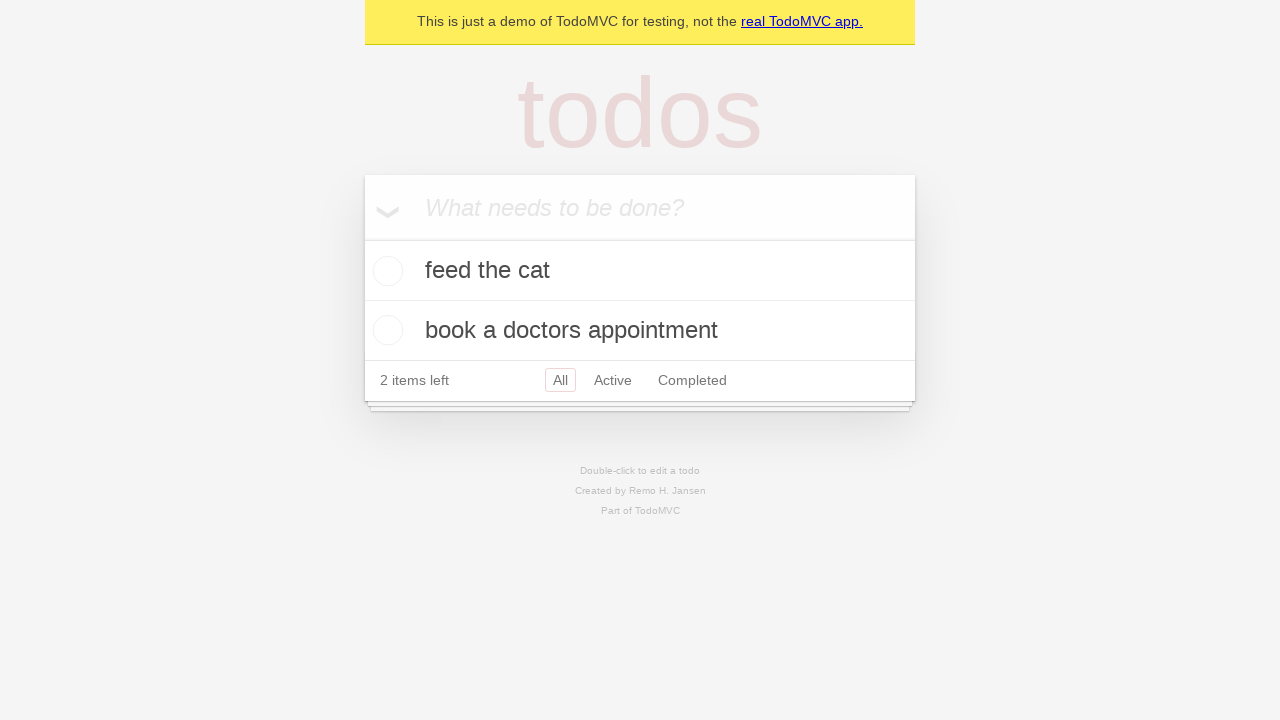

Verified that 'Clear completed' button is hidden when no items are completed
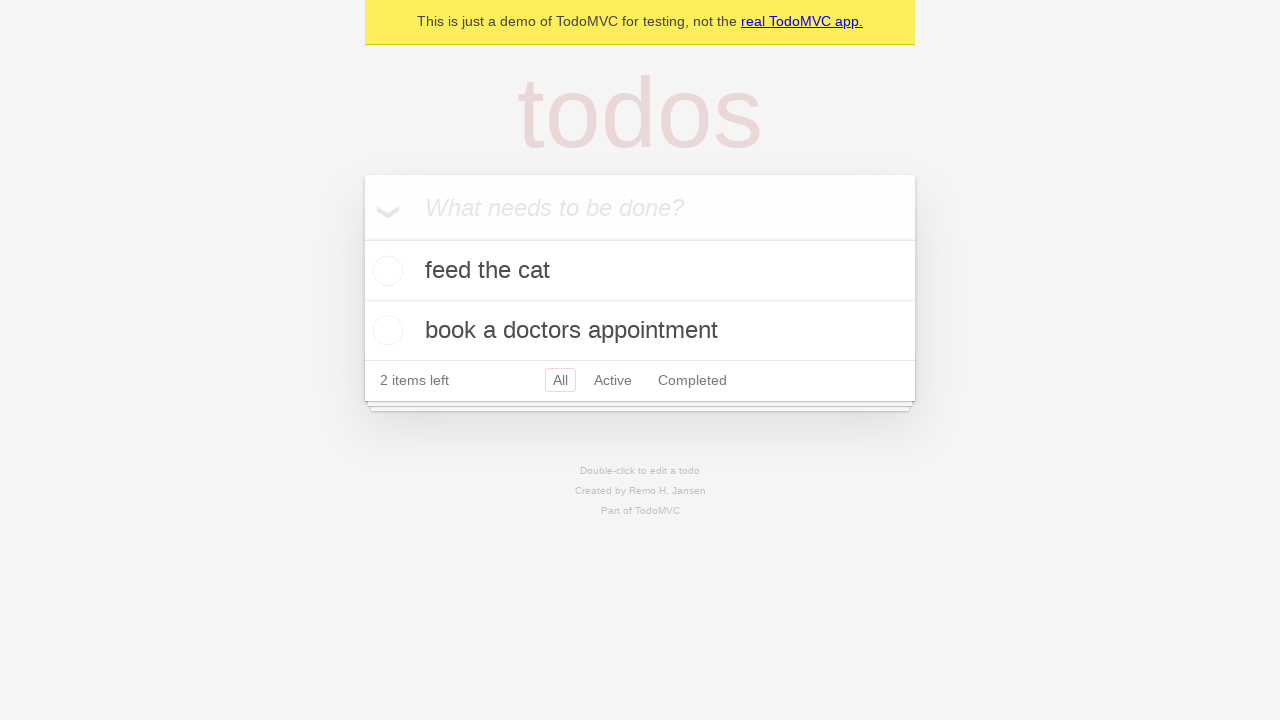

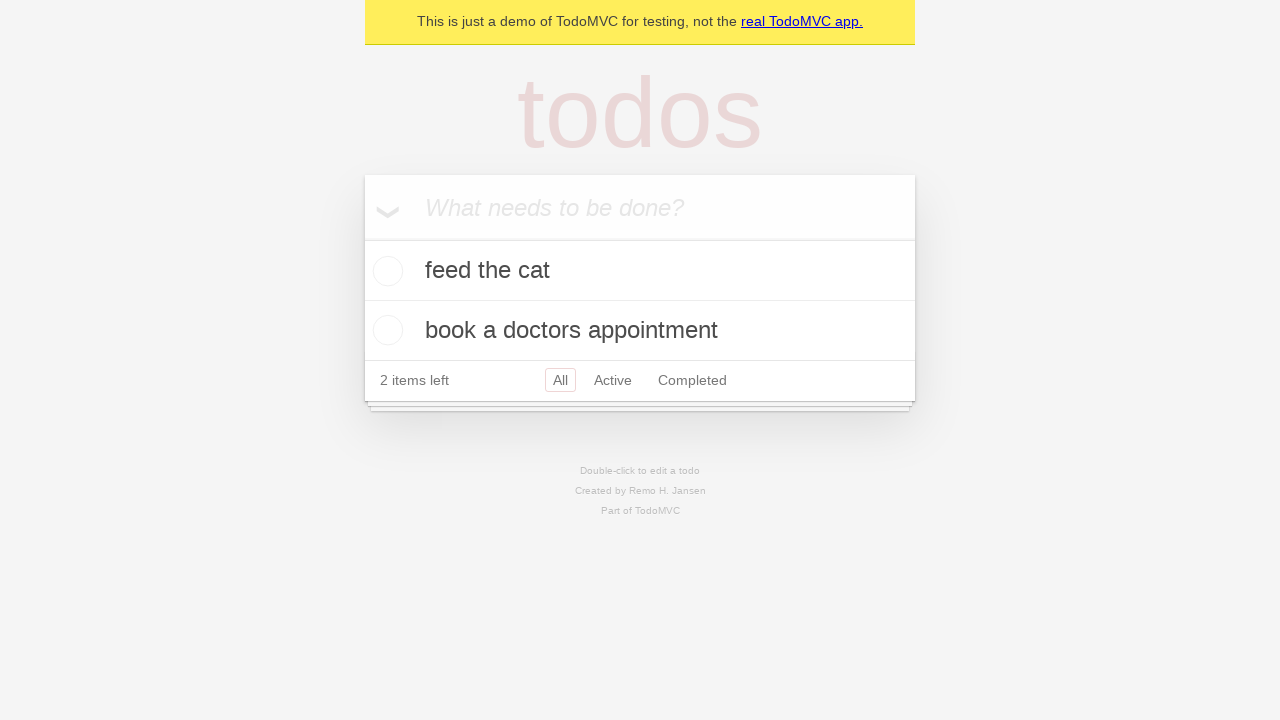